Tests drag and drop functionality by dragging an element and dropping it onto a target droppable area

Starting URL: https://demoqa.com/droppable/

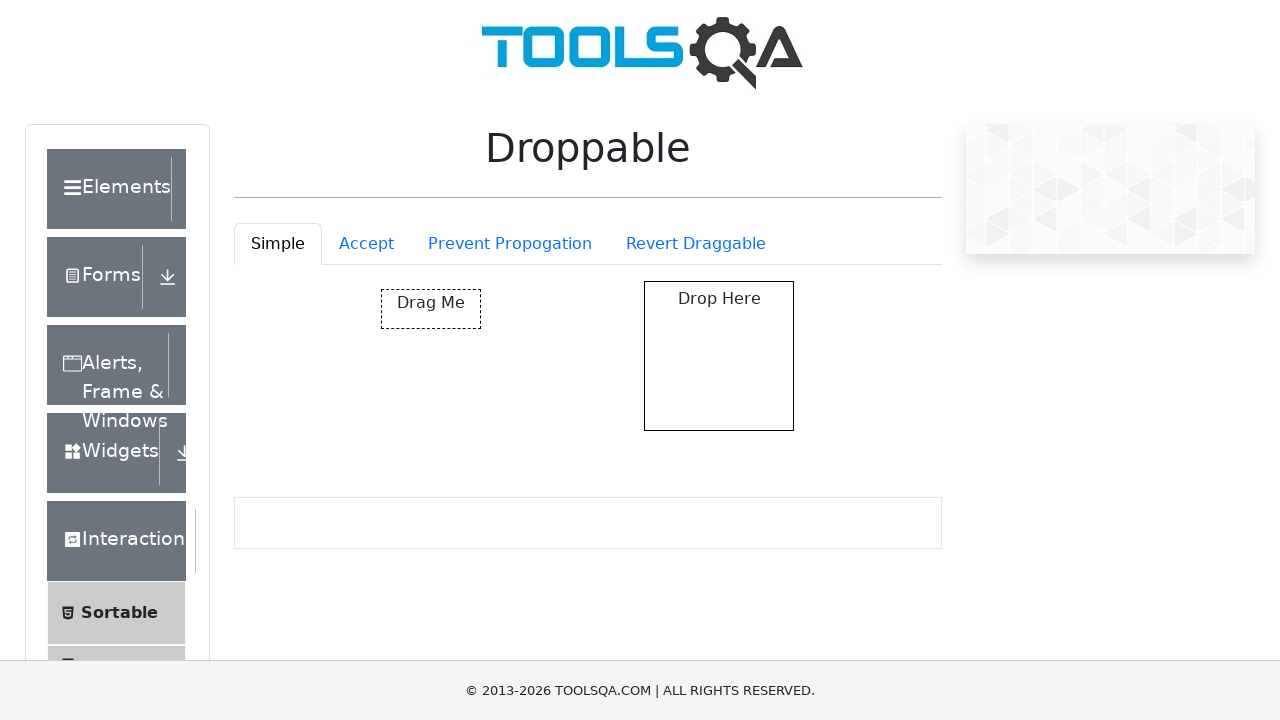

Dragged draggable element and dropped it onto droppable target area at (719, 356)
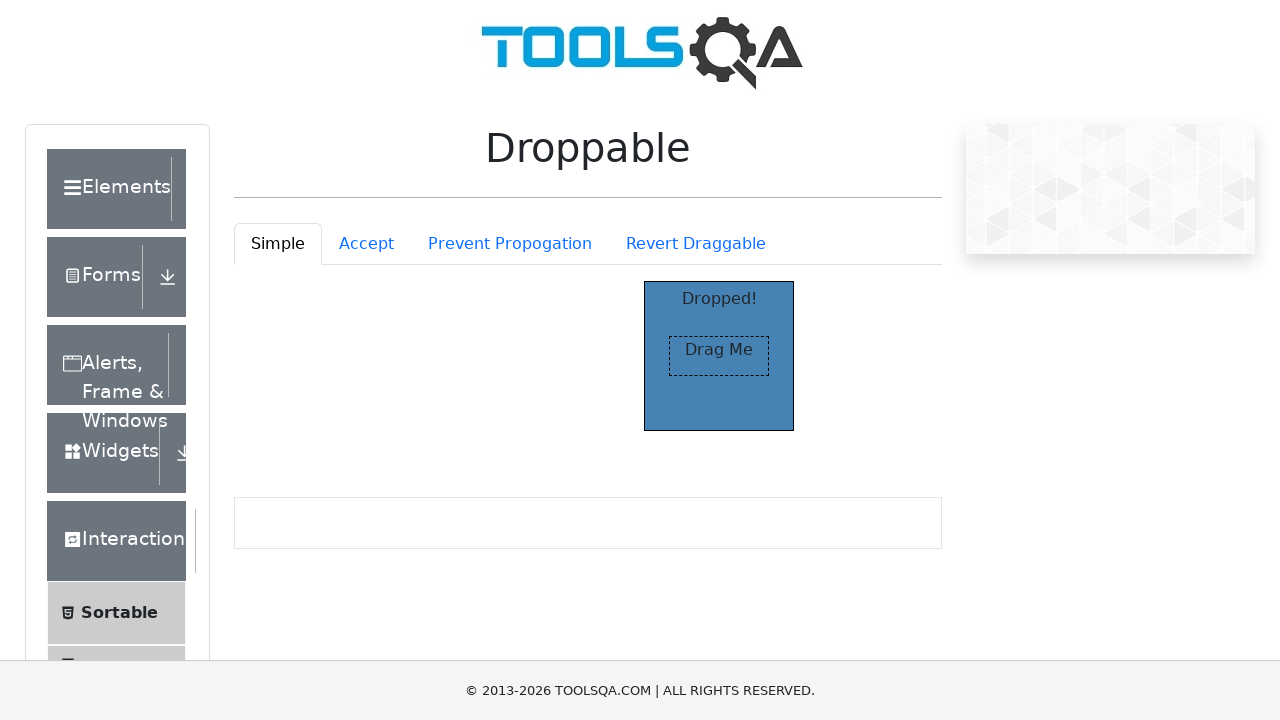

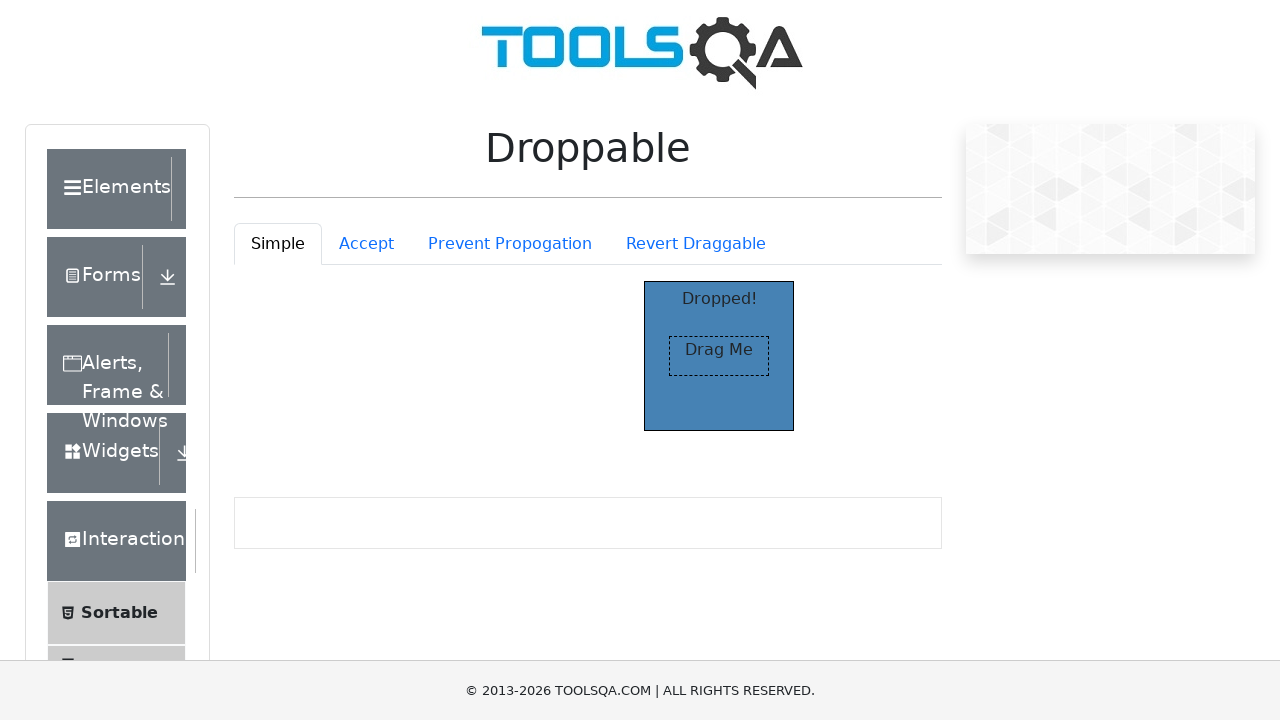